Tests the autocomplete functionality by typing a letter in the input field to trigger suggestions

Starting URL: https://jqueryui.com/

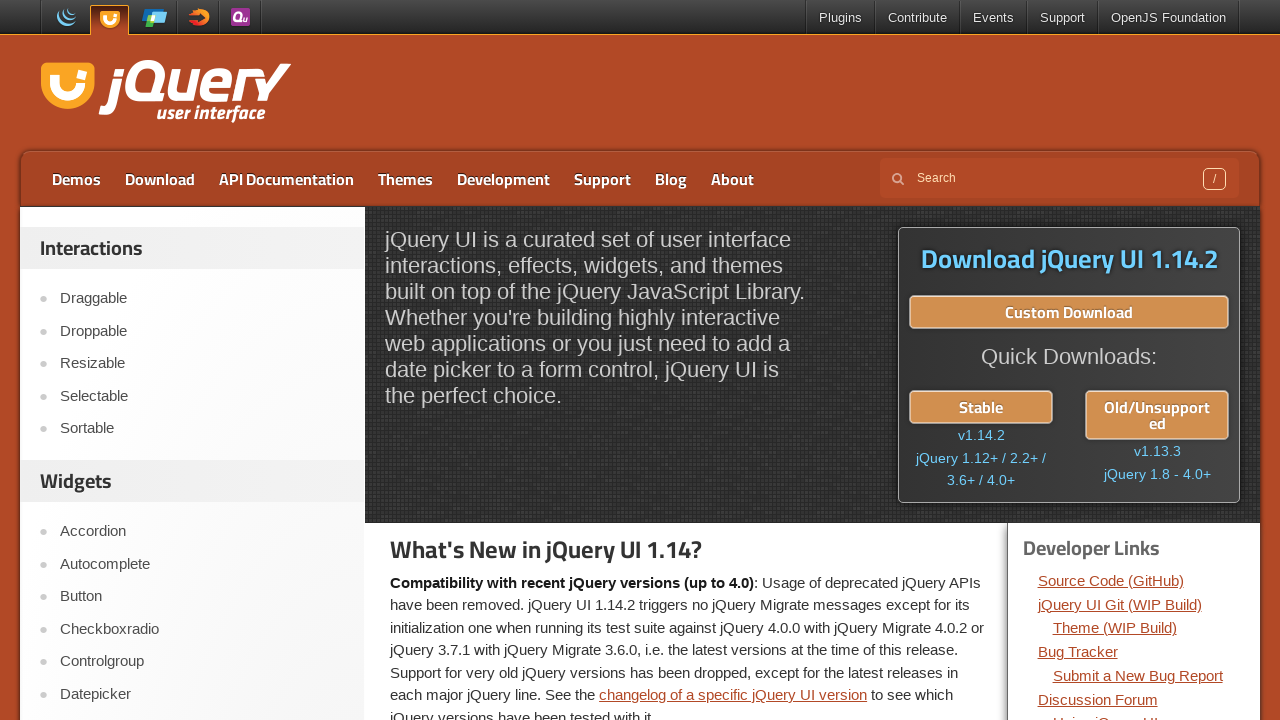

Clicked on Autocomplete link at (202, 564) on text=Autocomplete
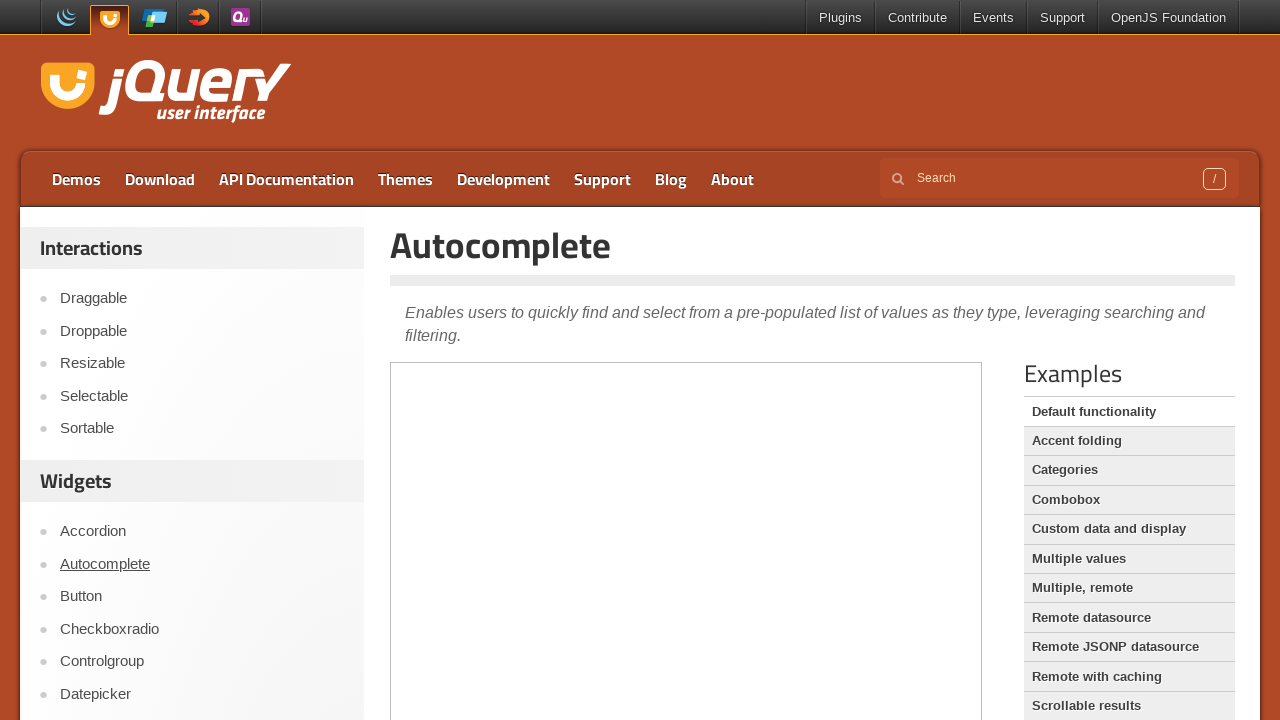

Located demo iframe
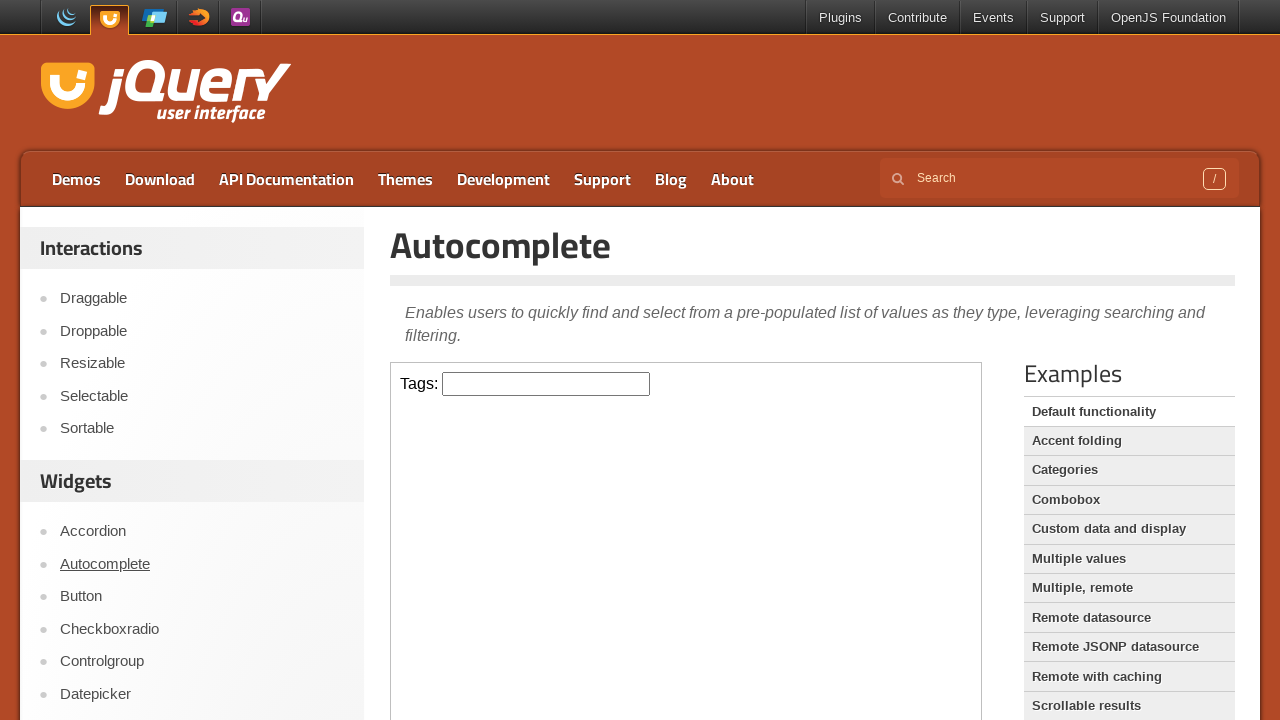

Located autocomplete input field
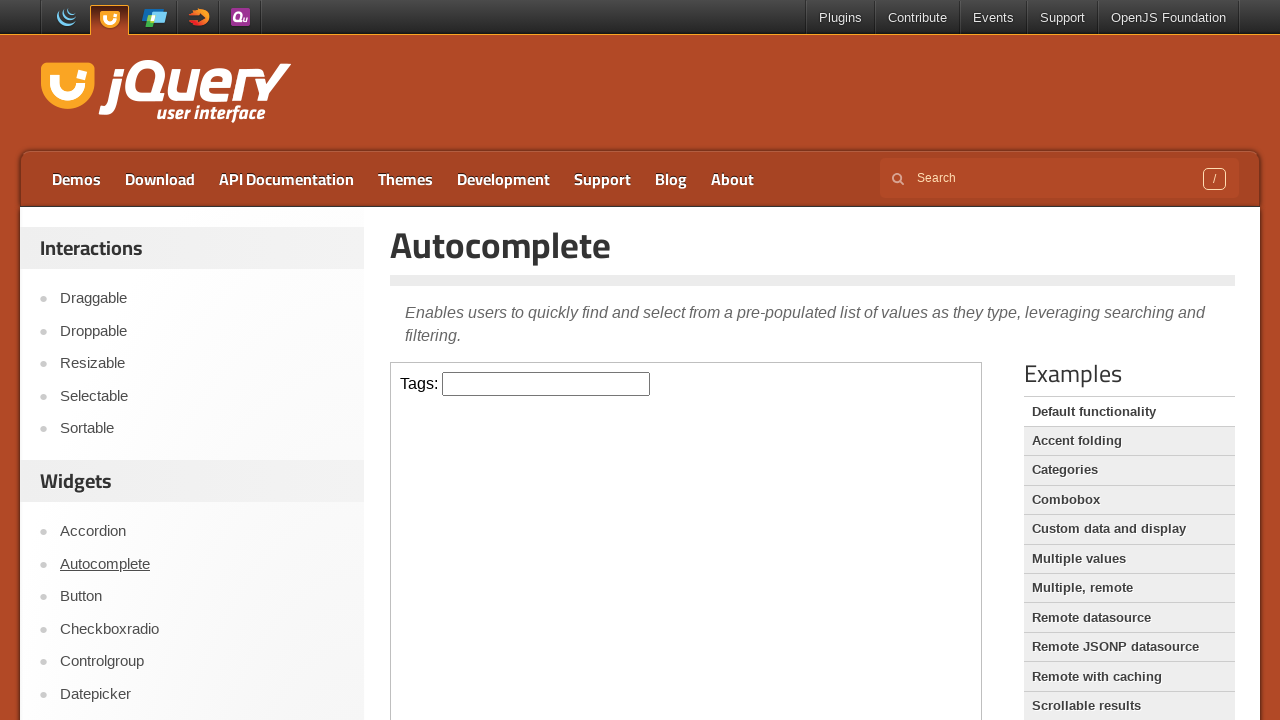

Typed 'J' in autocomplete field to trigger suggestions on .demo-frame >> internal:control=enter-frame >> #tags
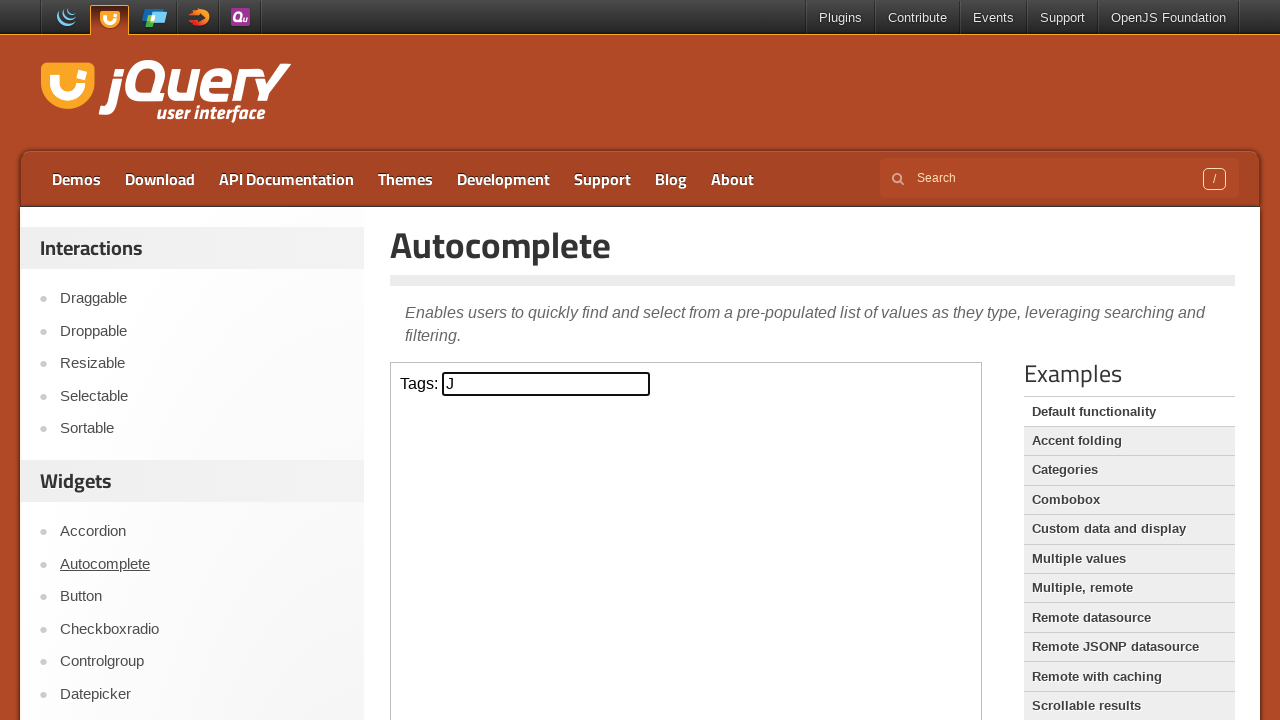

Clicked on autocomplete input field at (546, 384) on .demo-frame >> internal:control=enter-frame >> #tags
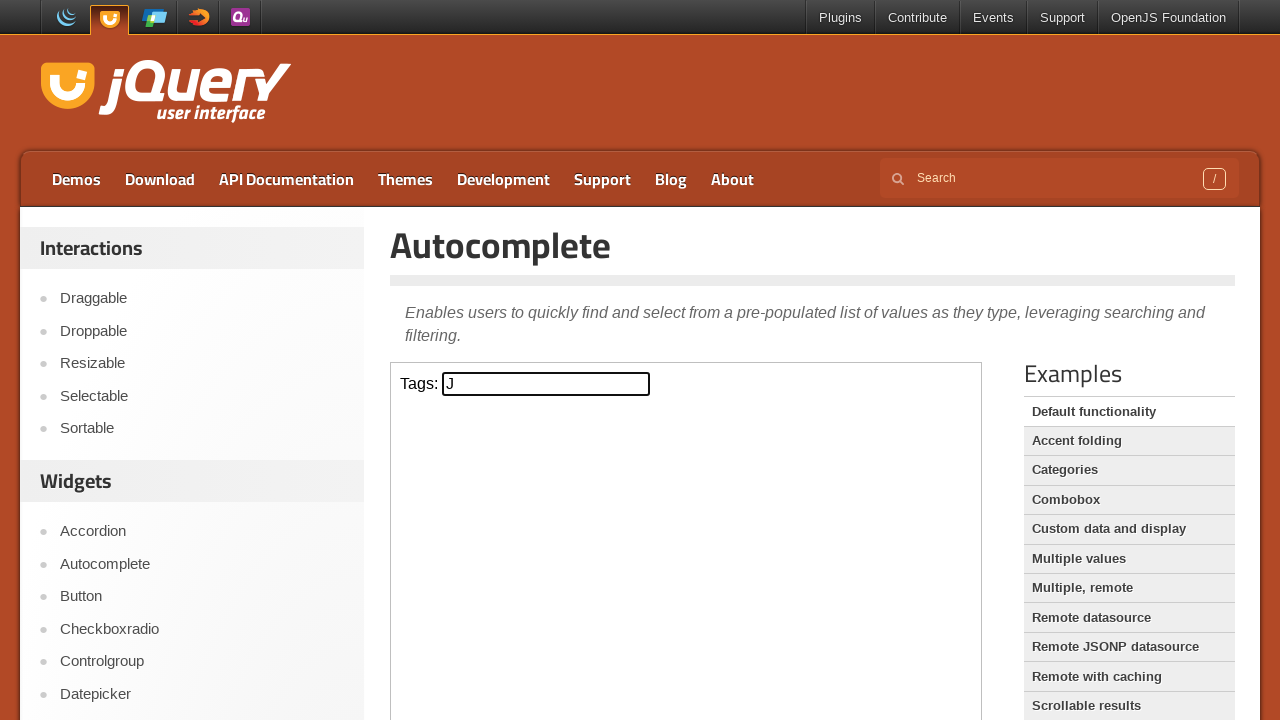

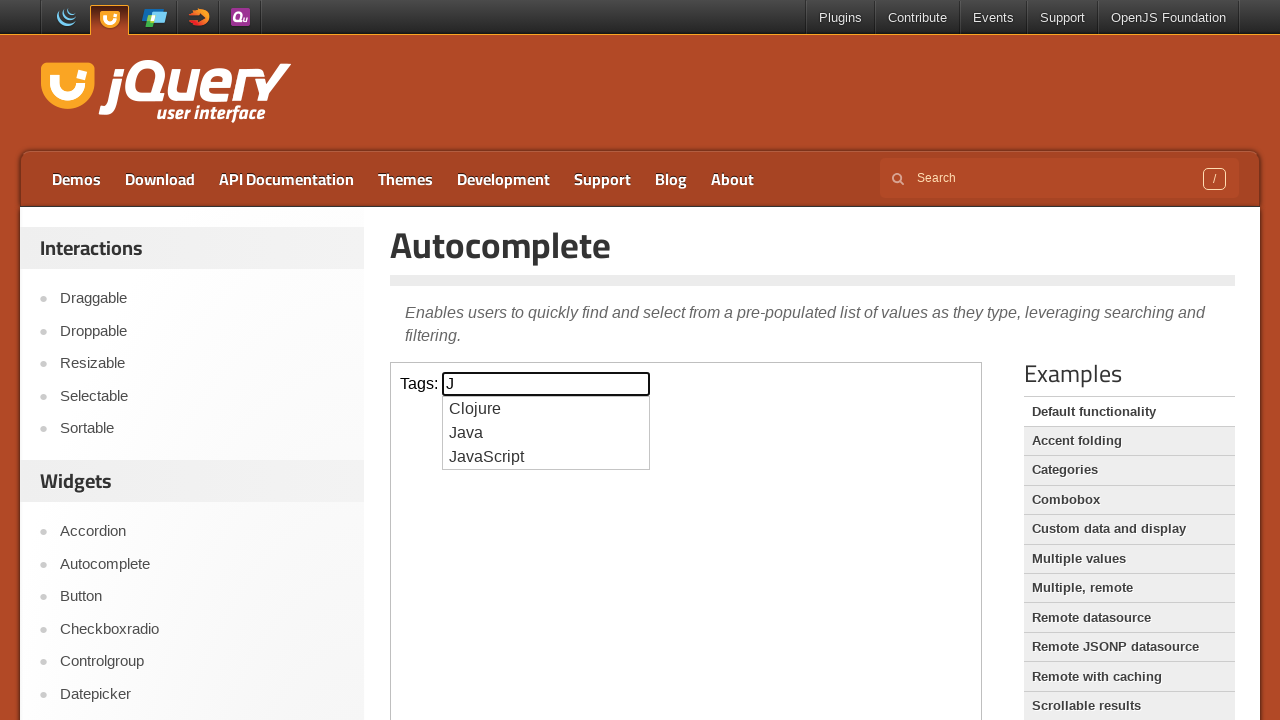